Tests entering text into a prompt dialog by triggering a prompt alert, entering text, and accepting it

Starting URL: https://demoqa.com/alerts

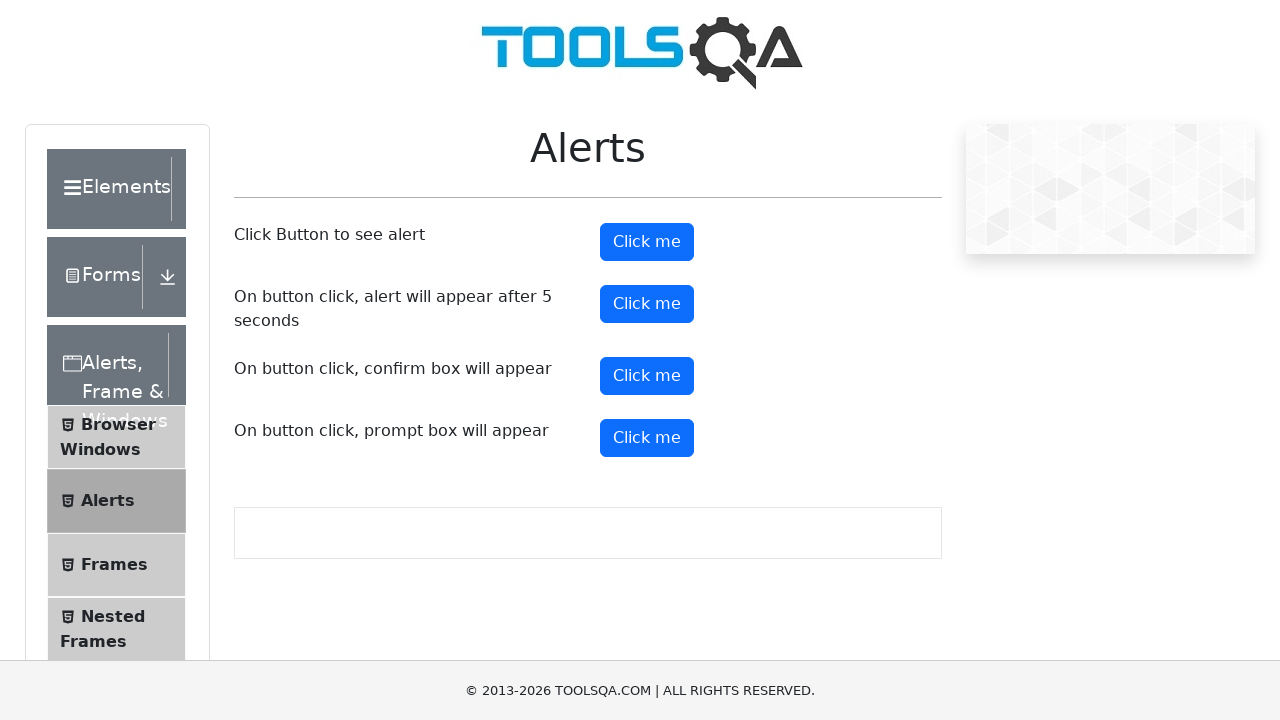

Registered dialog event handler
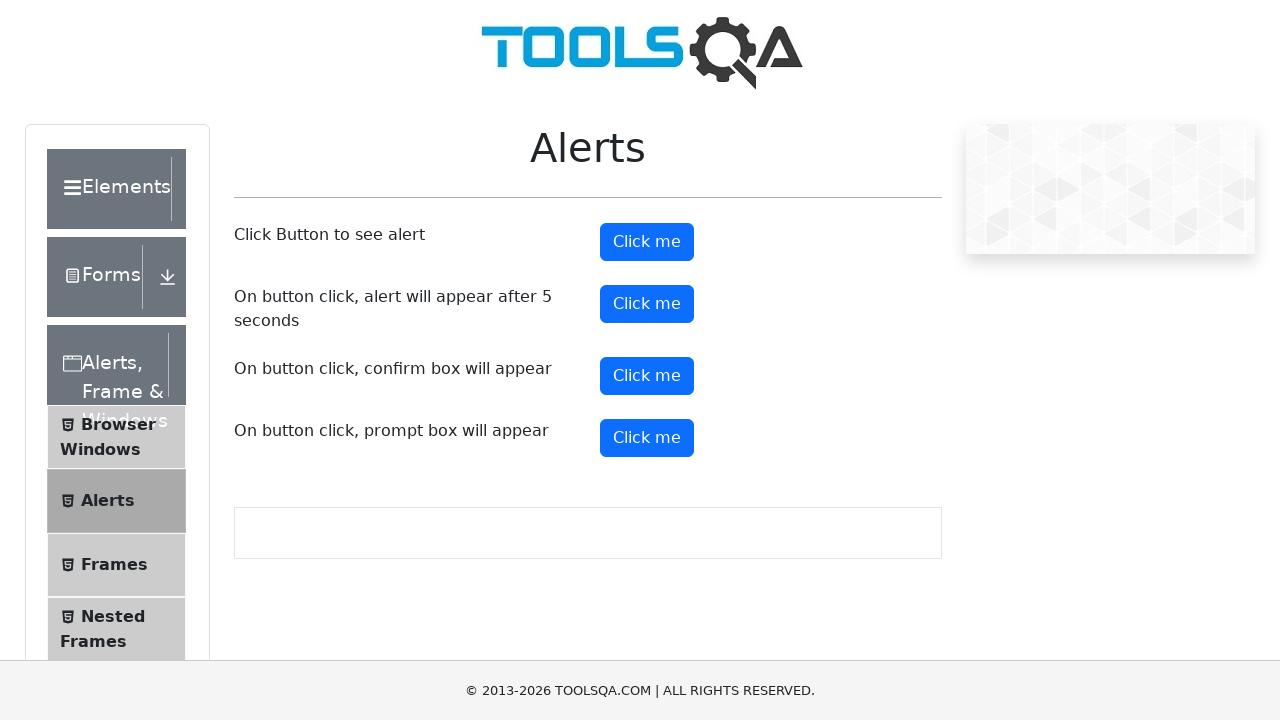

Clicked prompt button to trigger alert dialog at (647, 438) on #promtButton
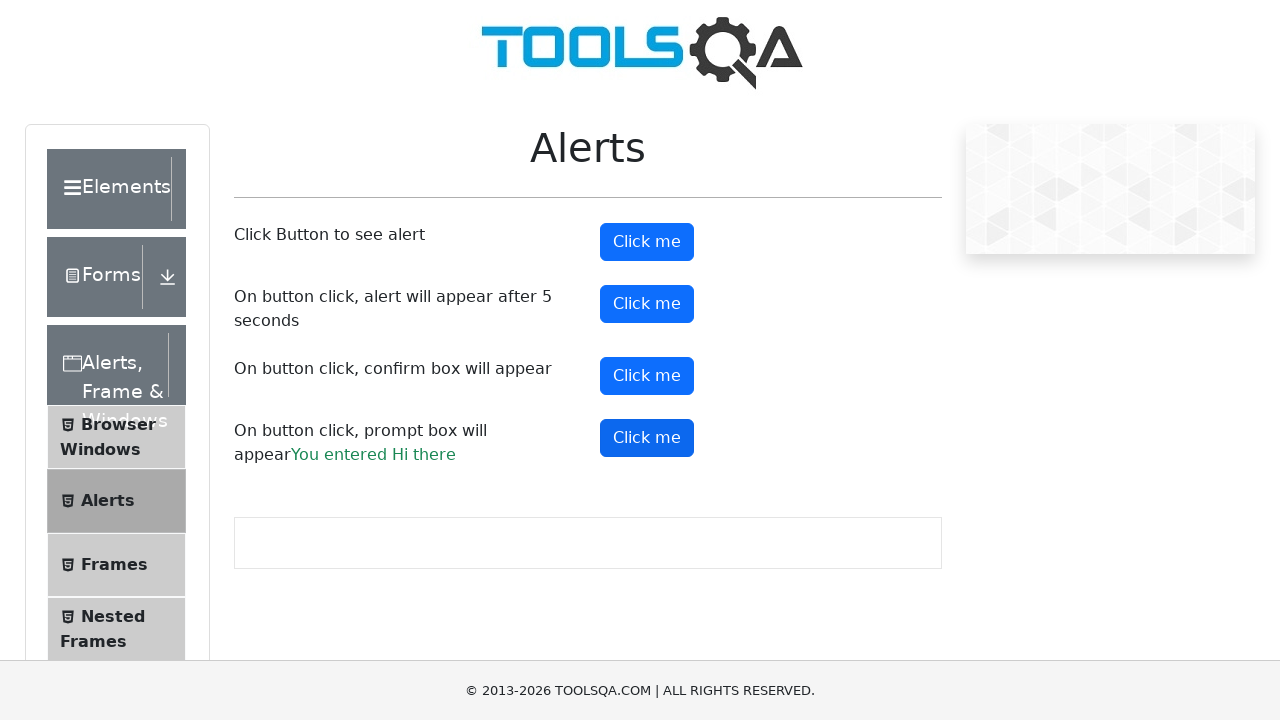

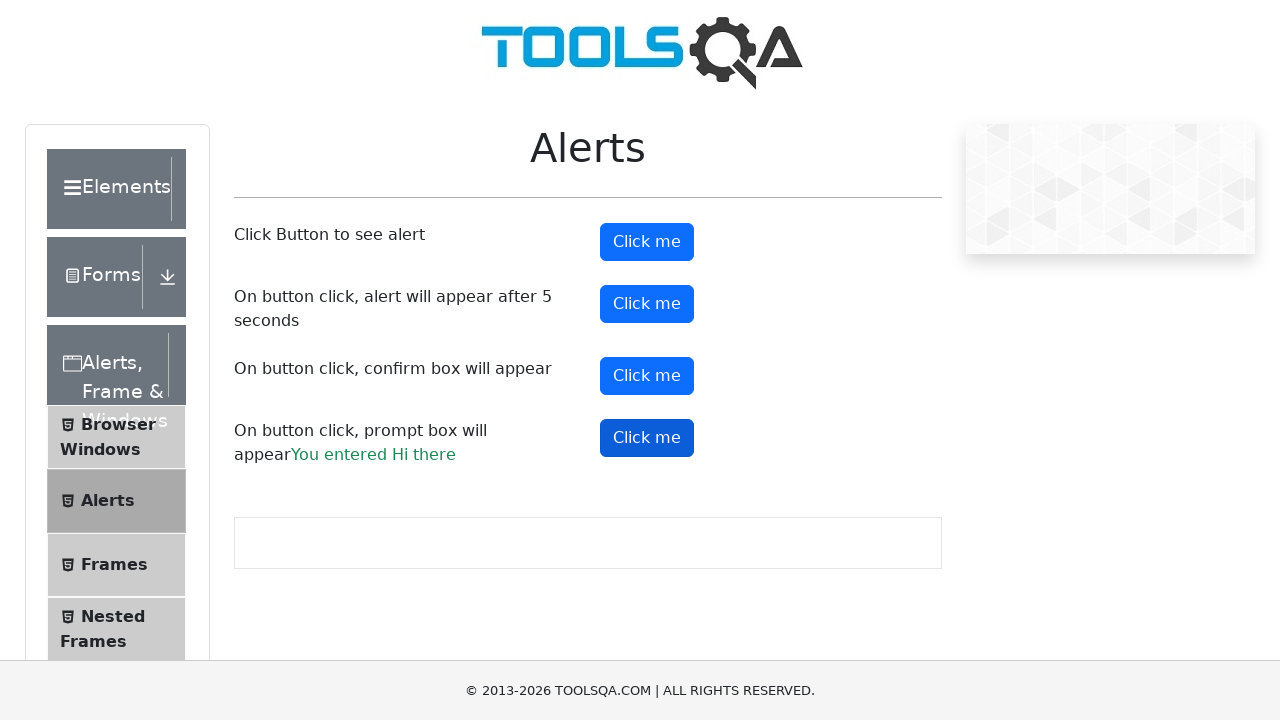